Navigates to Swarthmore College course catalog, clicks on a department link, waits for courses to load, and clicks on a course to expand its details.

Starting URL: https://catalog.swarthmore.edu/content.php?catoid=7&navoid=194

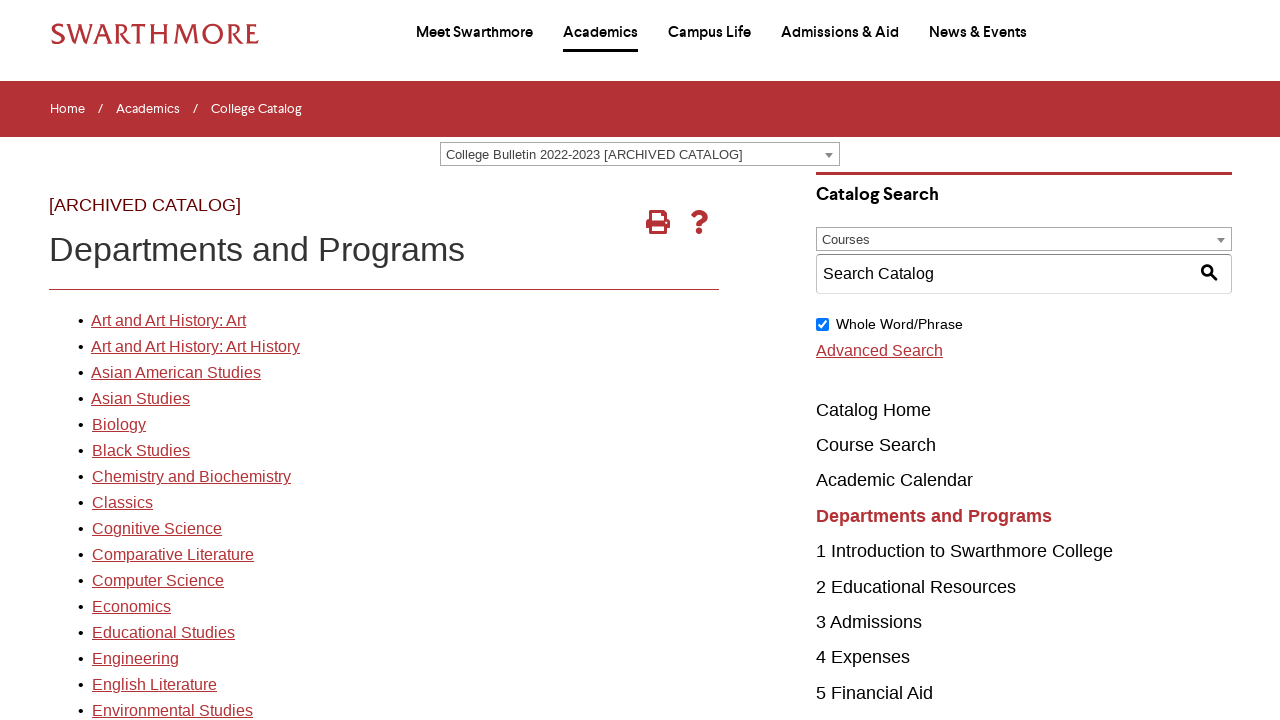

Clicked on first department link in catalog at (168, 321) on xpath=//*[@id="gateway-page"]/body/table/tbody/tr[3]/td[1]/table/tbody/tr[2]/td[
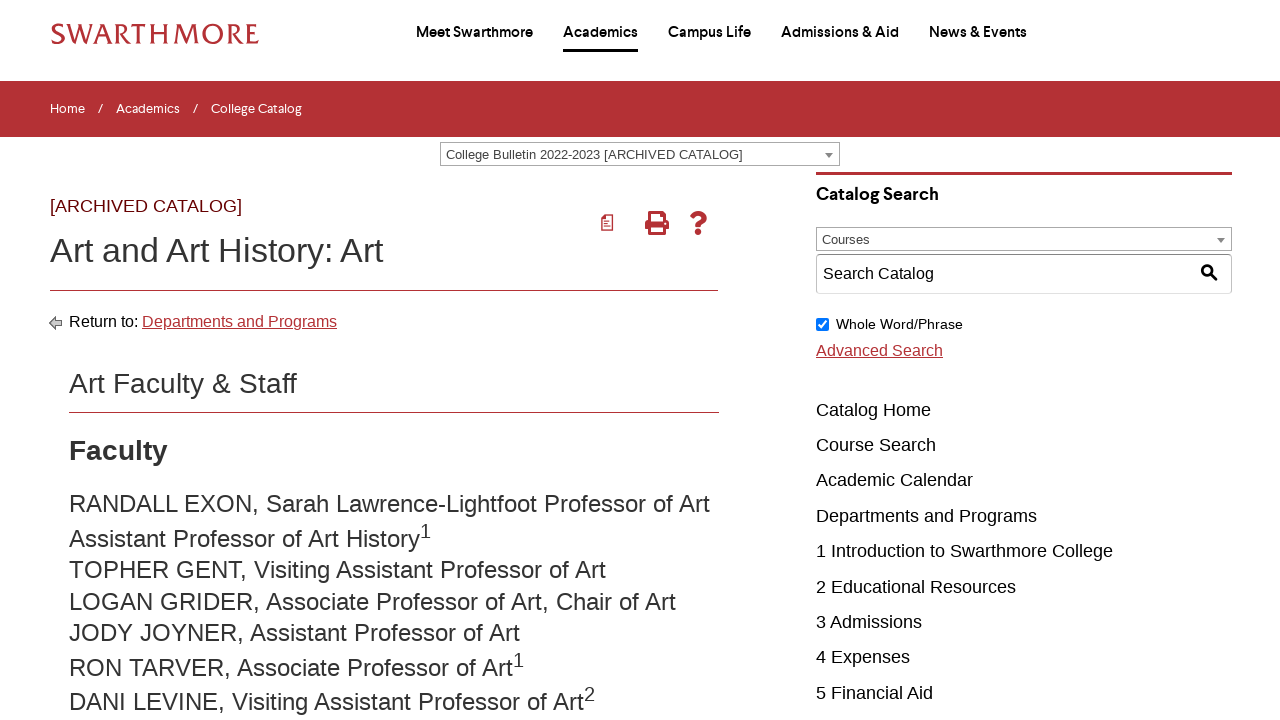

Waited for courses to load
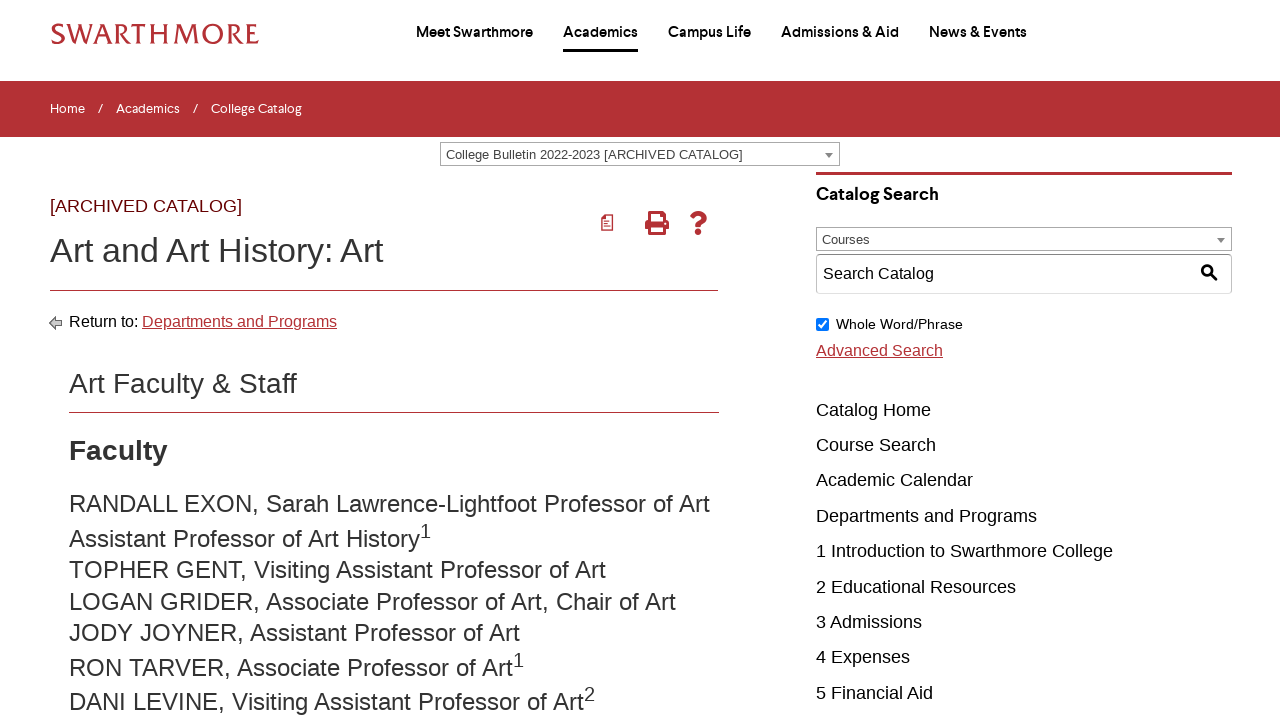

Clicked on fourth course to expand details at (409, 360) on .acalog-course >> nth=3
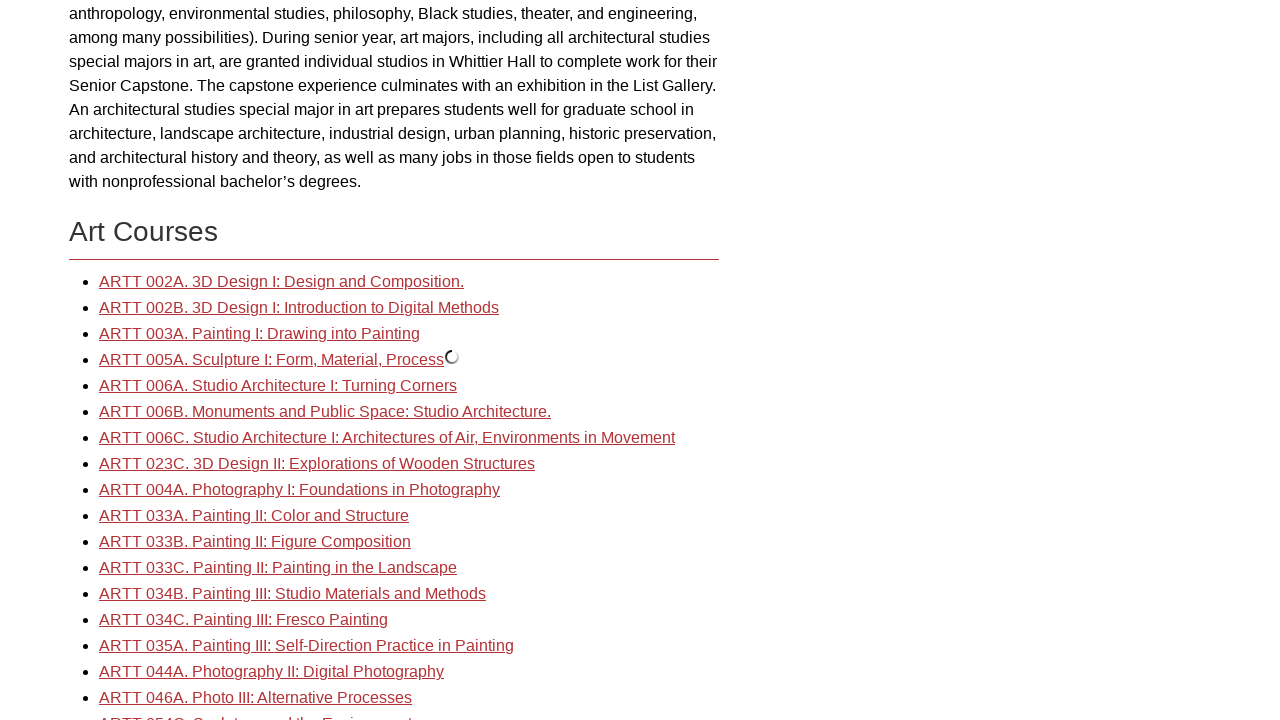

Waited for course details to be visible
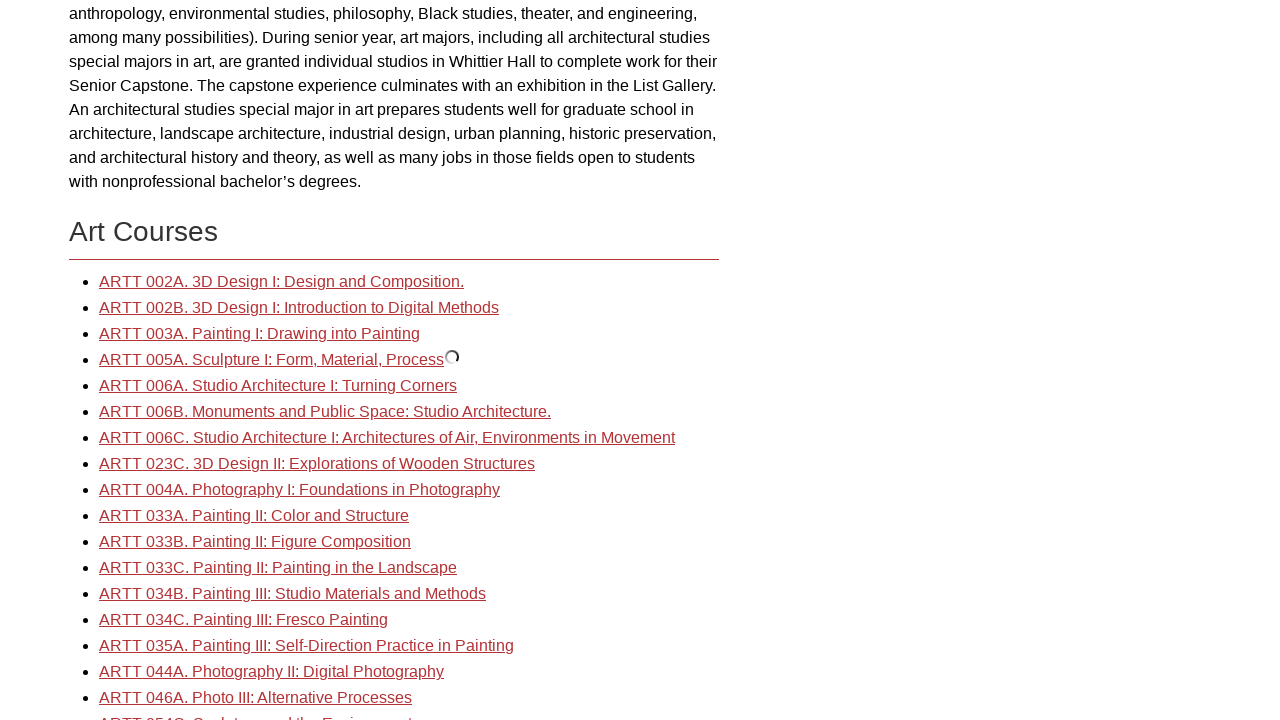

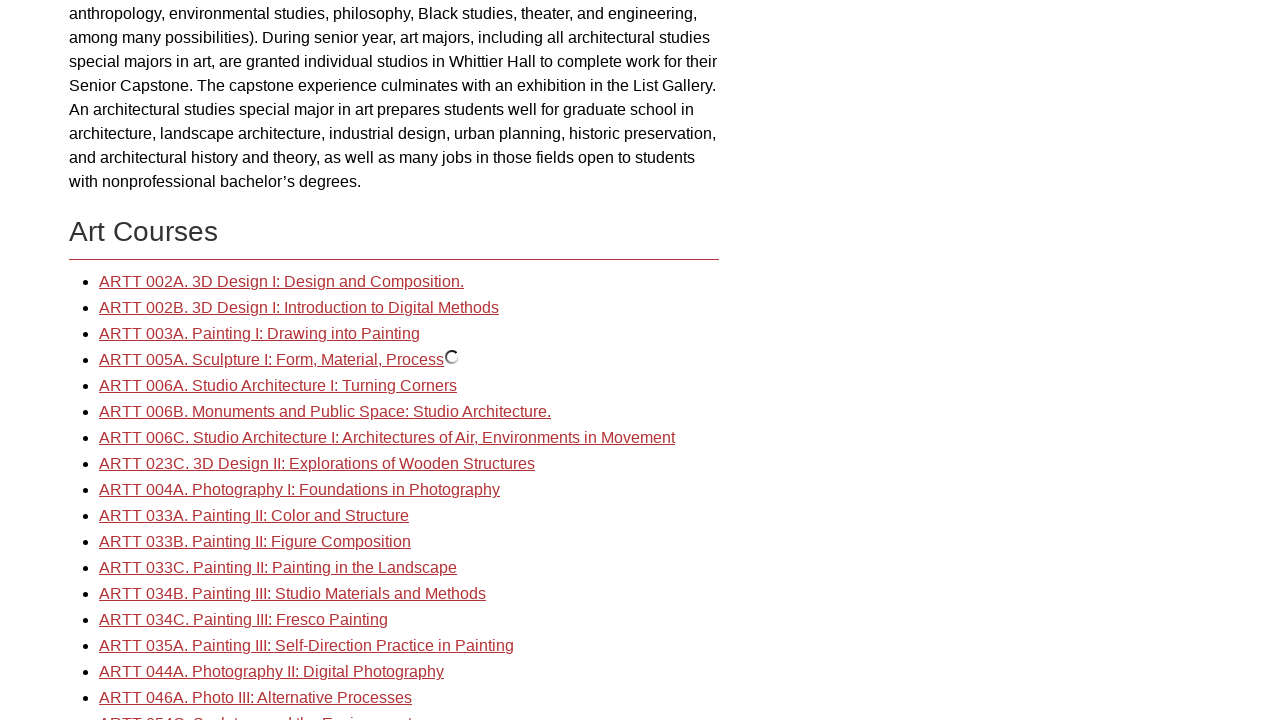